Tests clicking the Elements card on the homepage and verifies navigation to the elements page

Starting URL: https://demoqa.com/

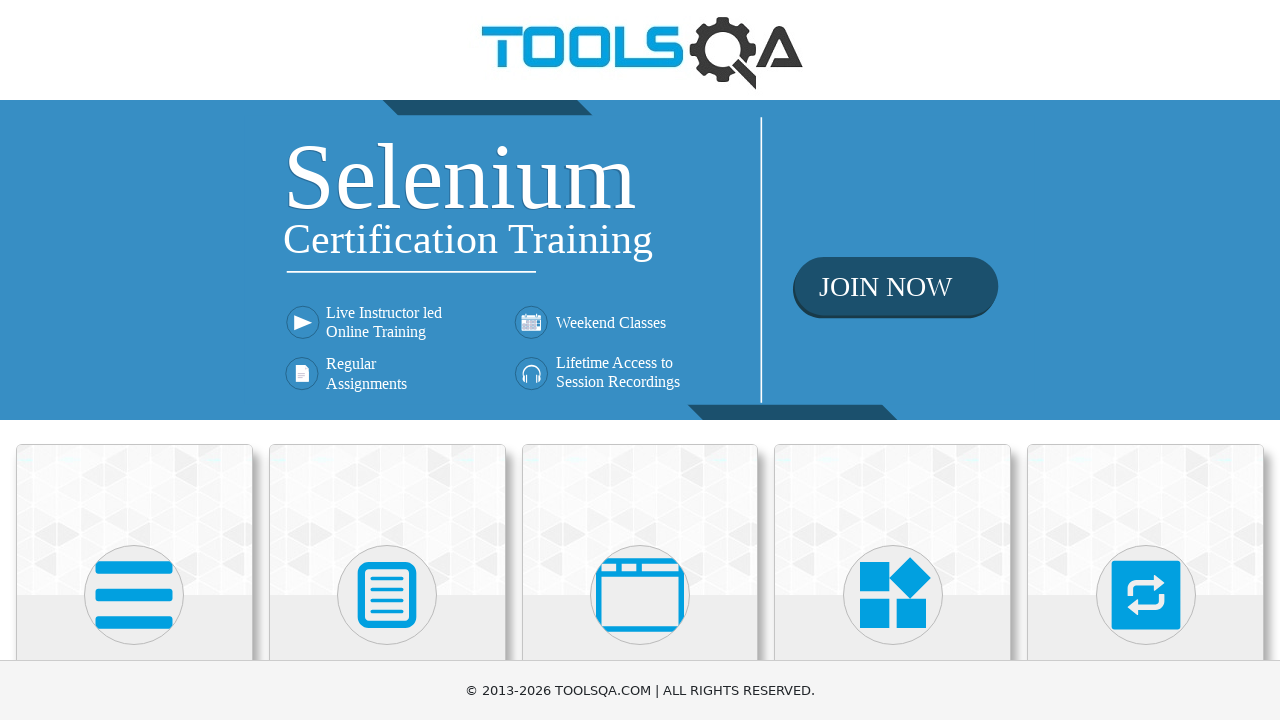

Clicked the Elements card on the homepage at (134, 520) on xpath=//h5[text()='Elements']/../../..
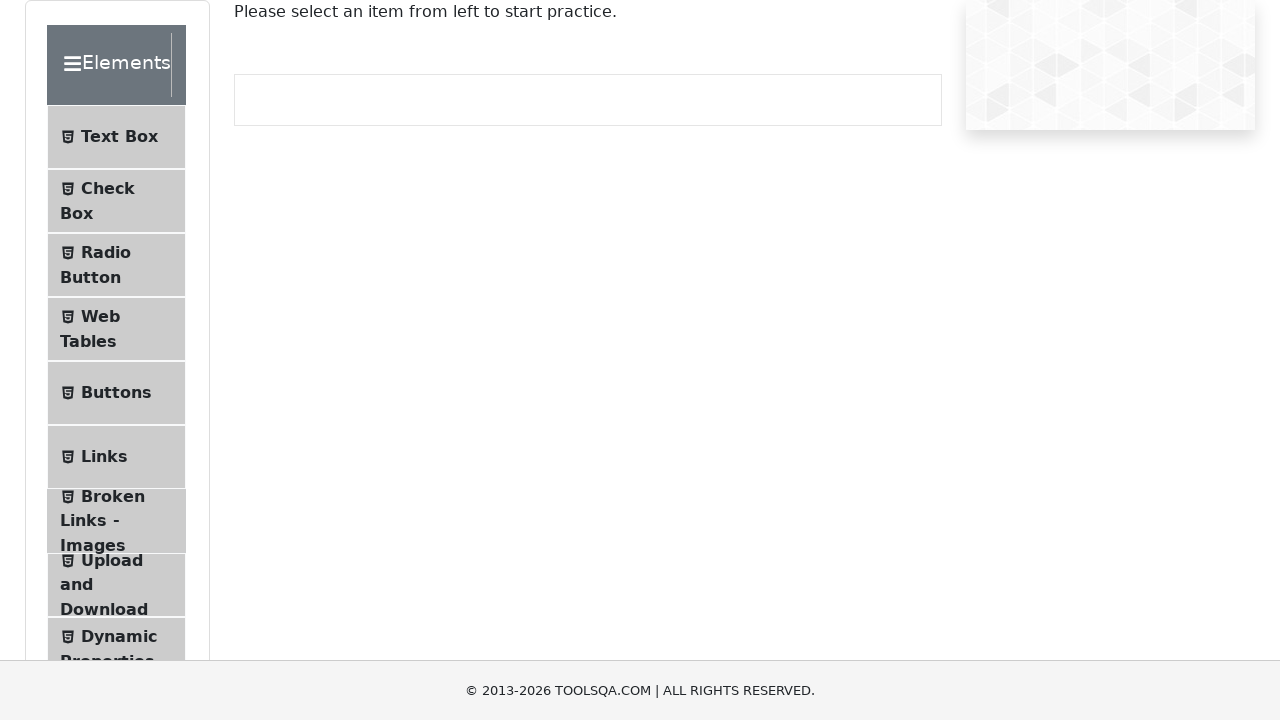

Verified navigation to the elements page (URL: https://demoqa.com/elements)
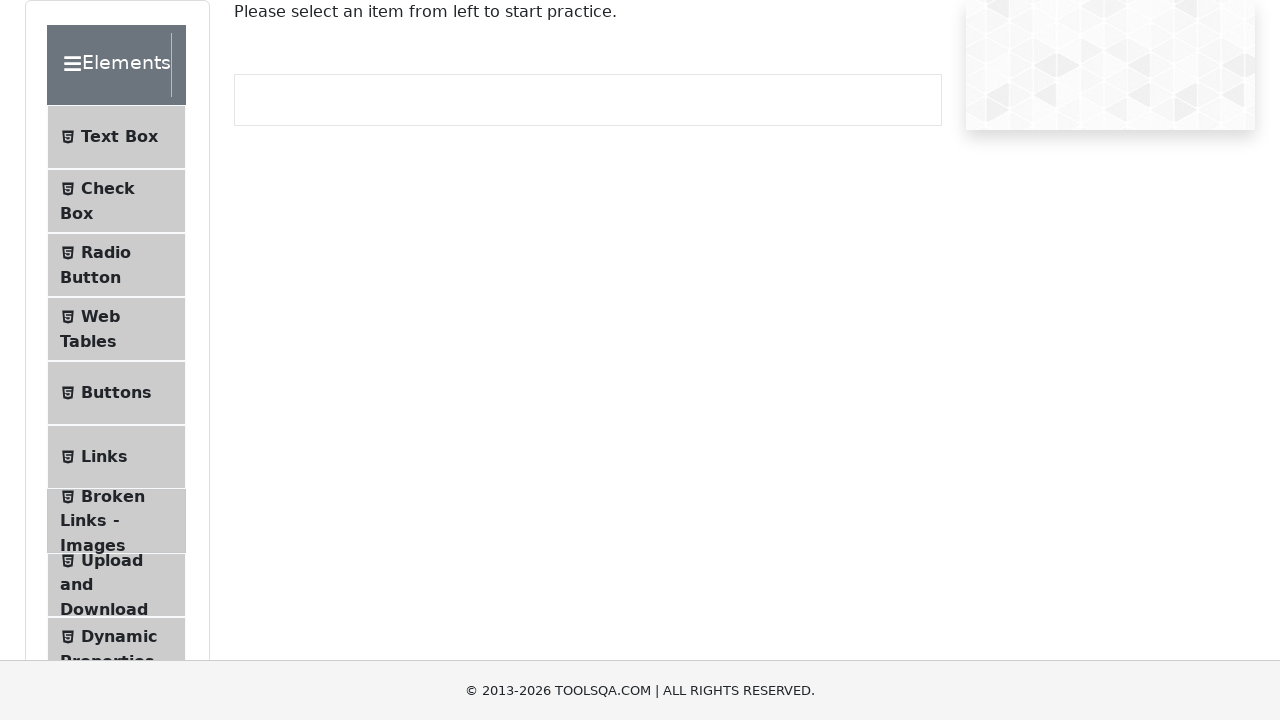

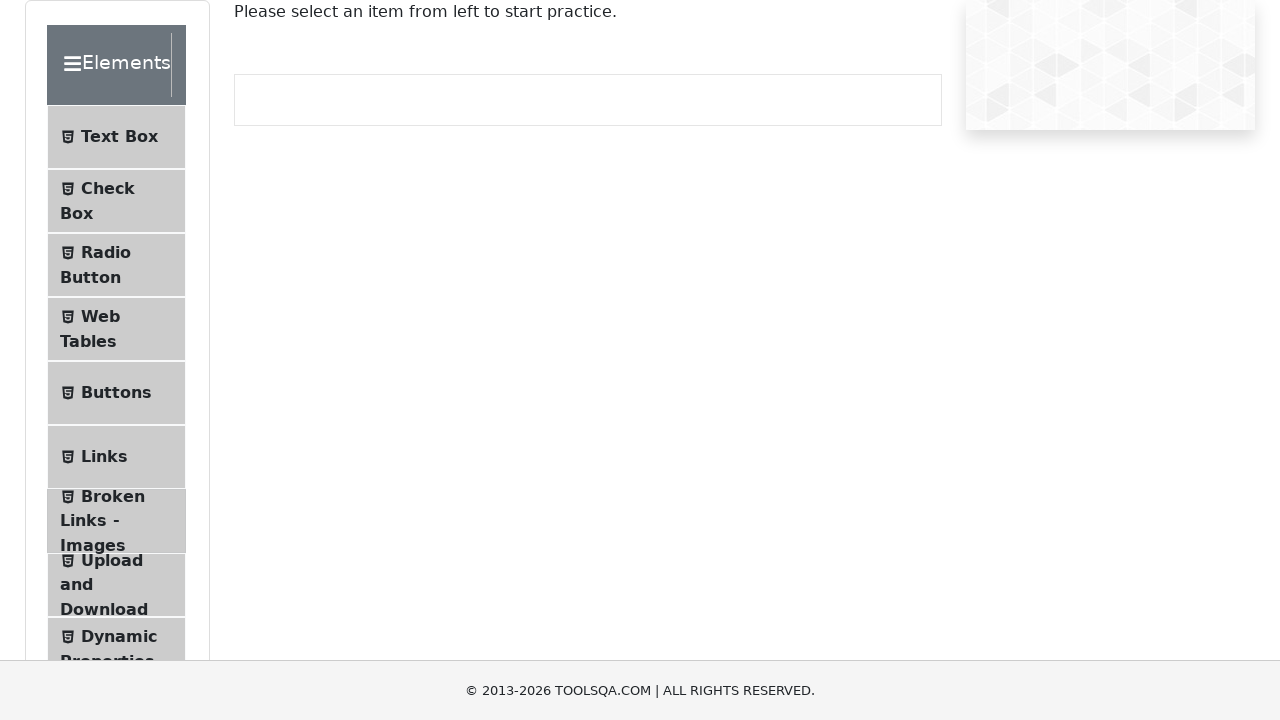